Tests clicking the "Return to index" link and verifies navigation to the index page

Starting URL: https://bonigarcia.dev/selenium-webdriver-java/web-form.html

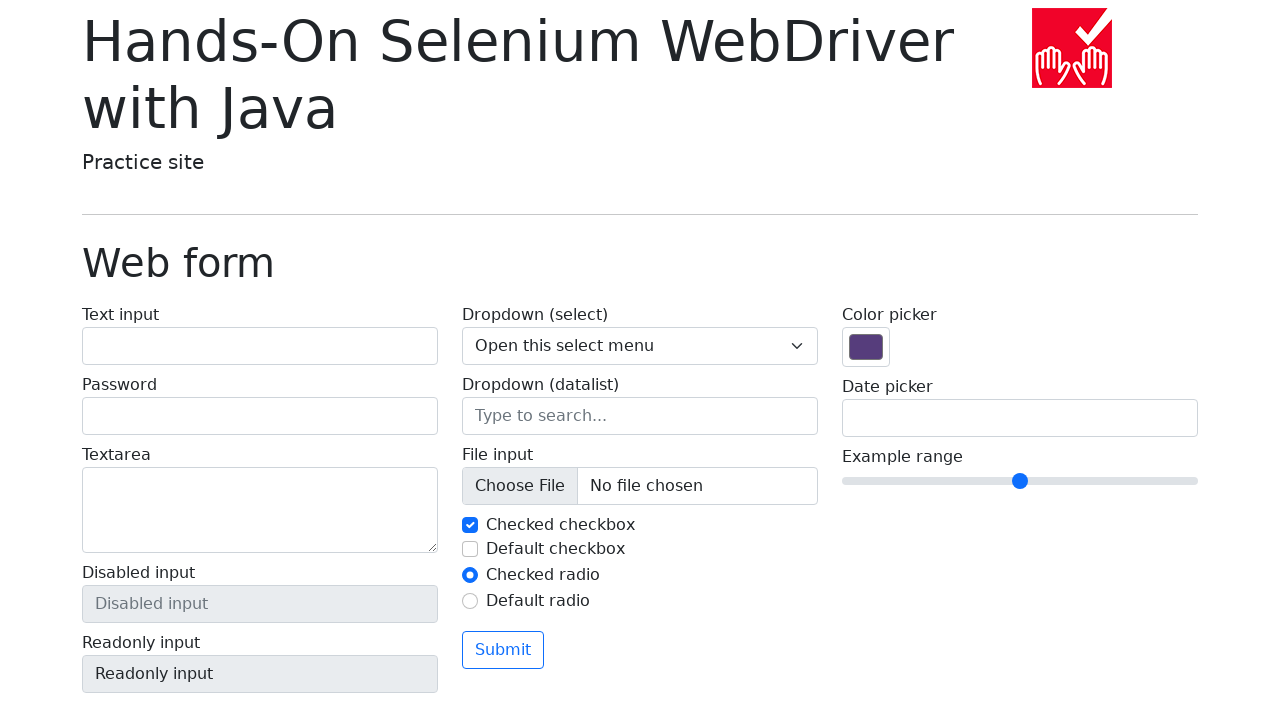

Located 'Return to index' link
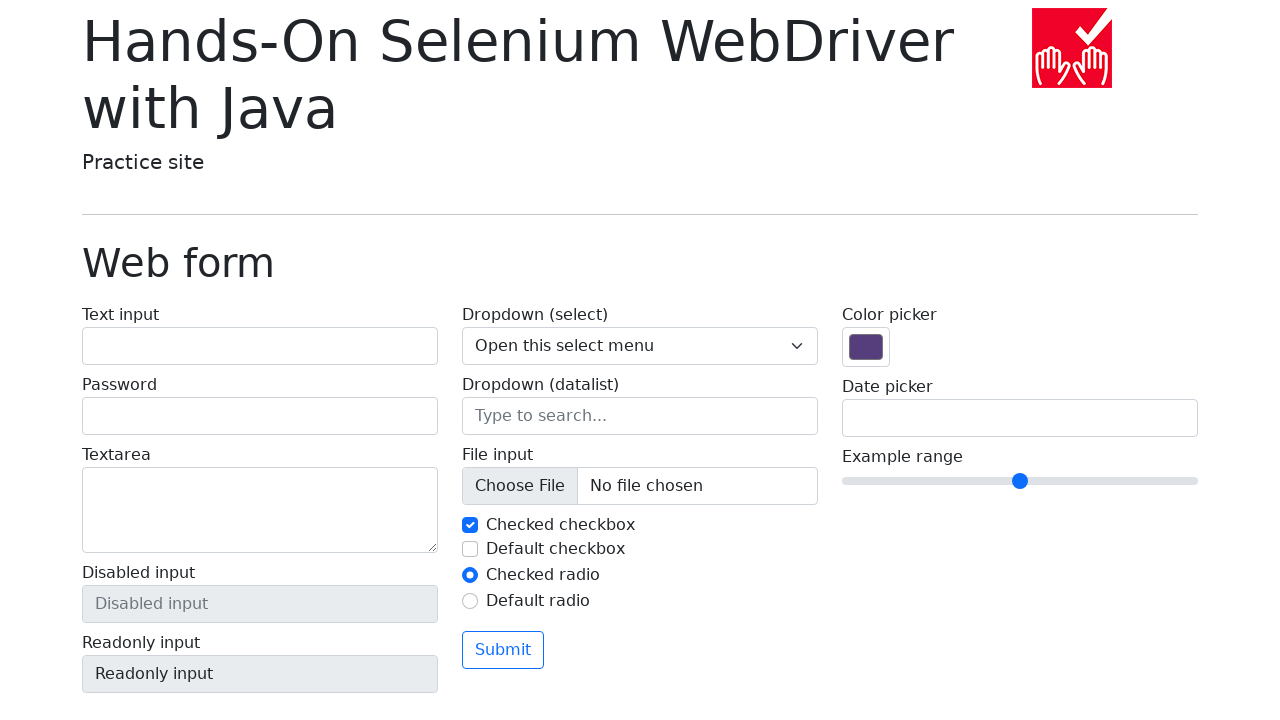

Clicked 'Return to index' link at (143, 711) on a[href='./index.html']
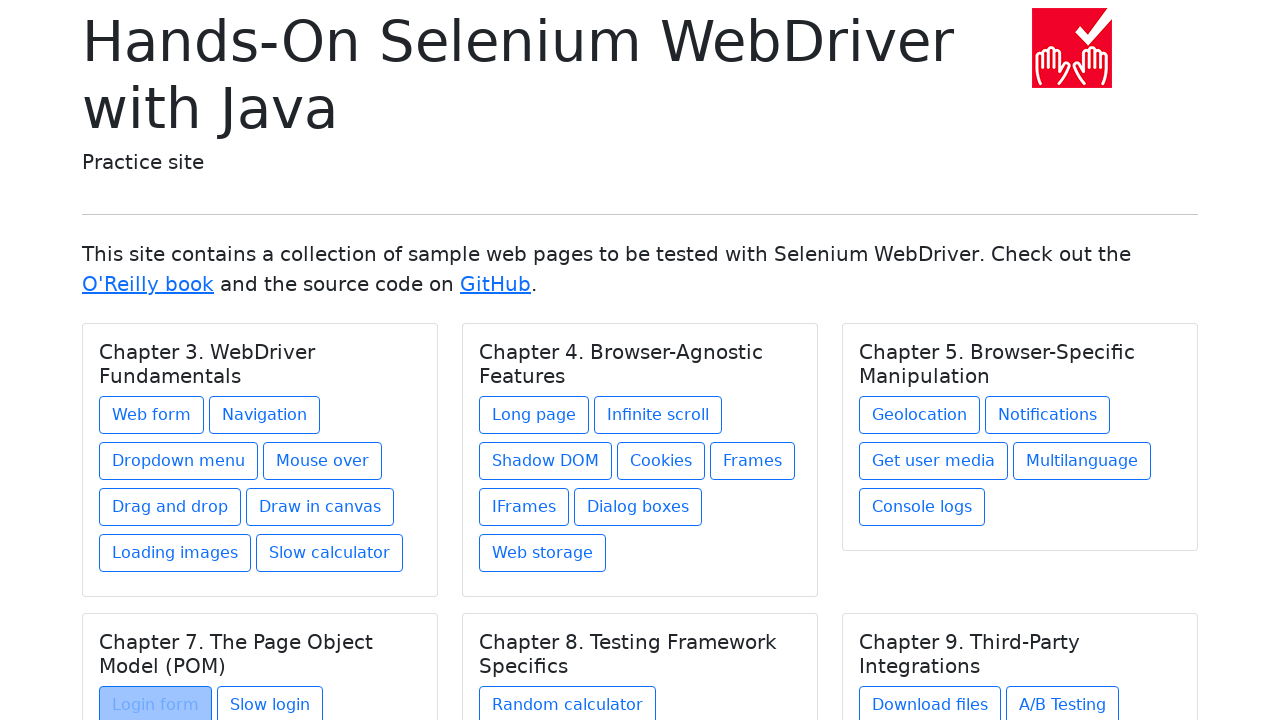

Waited for navigation to index page URL
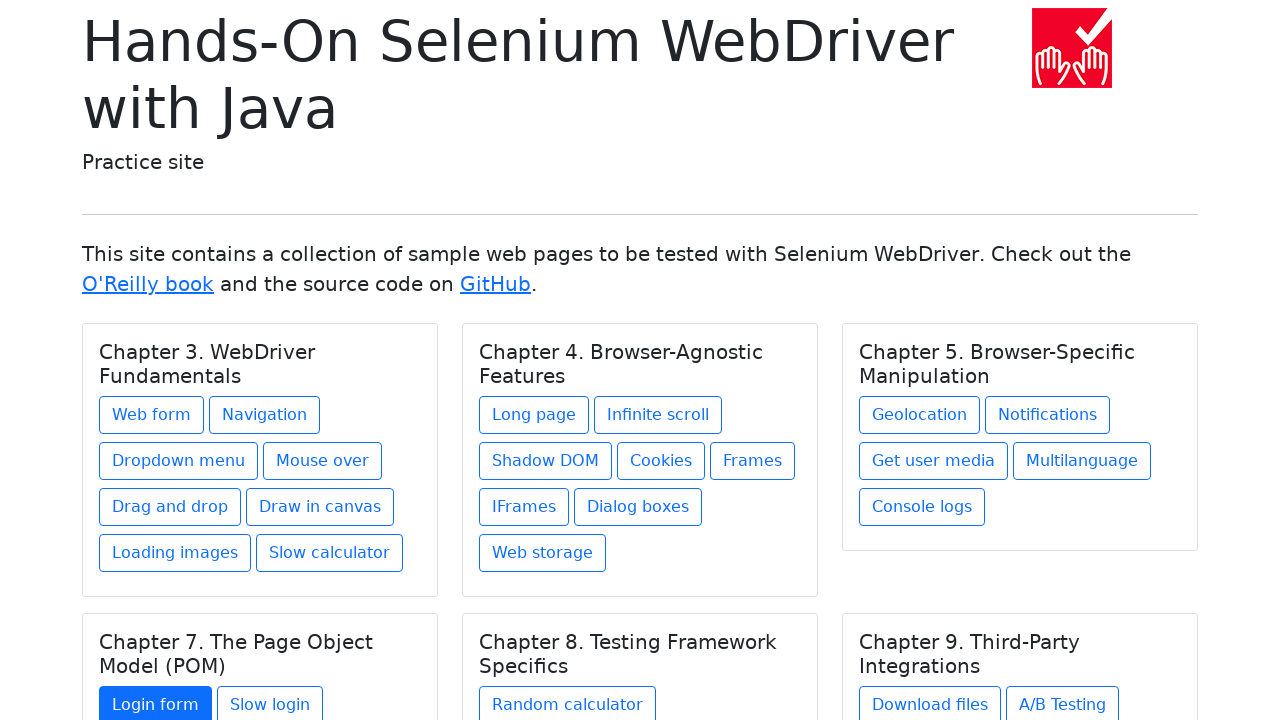

Verified successful navigation to index page
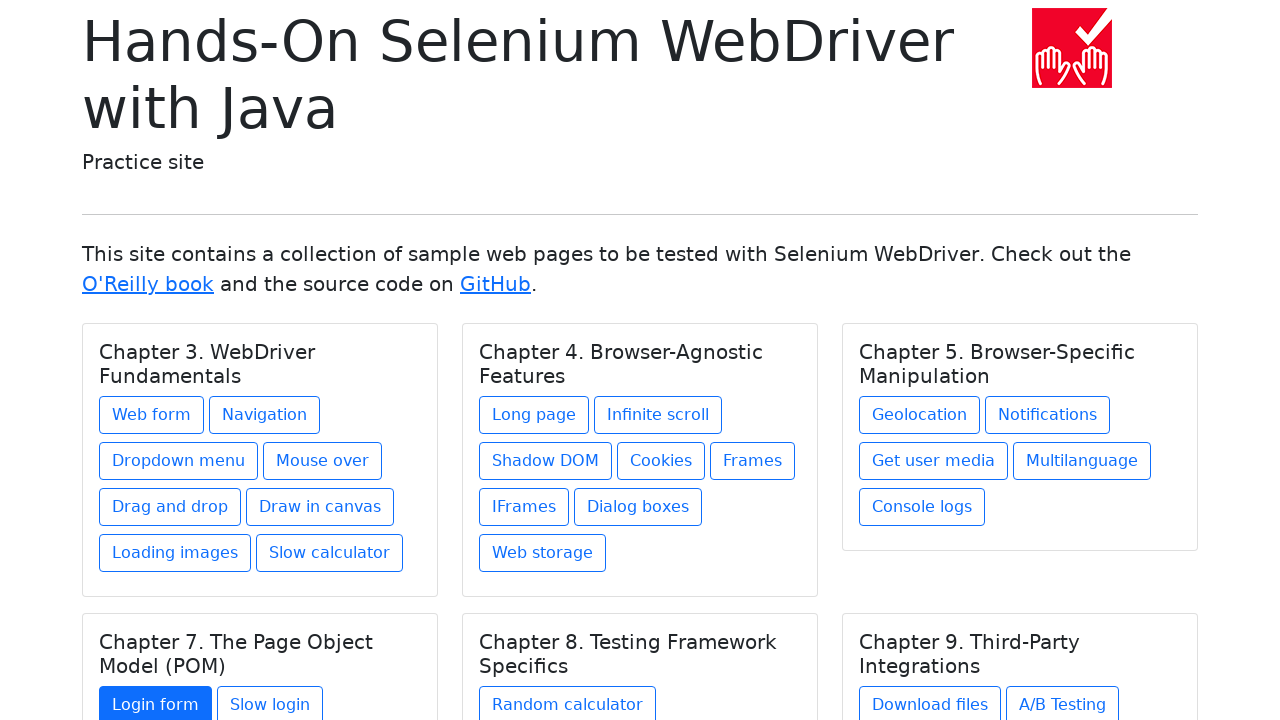

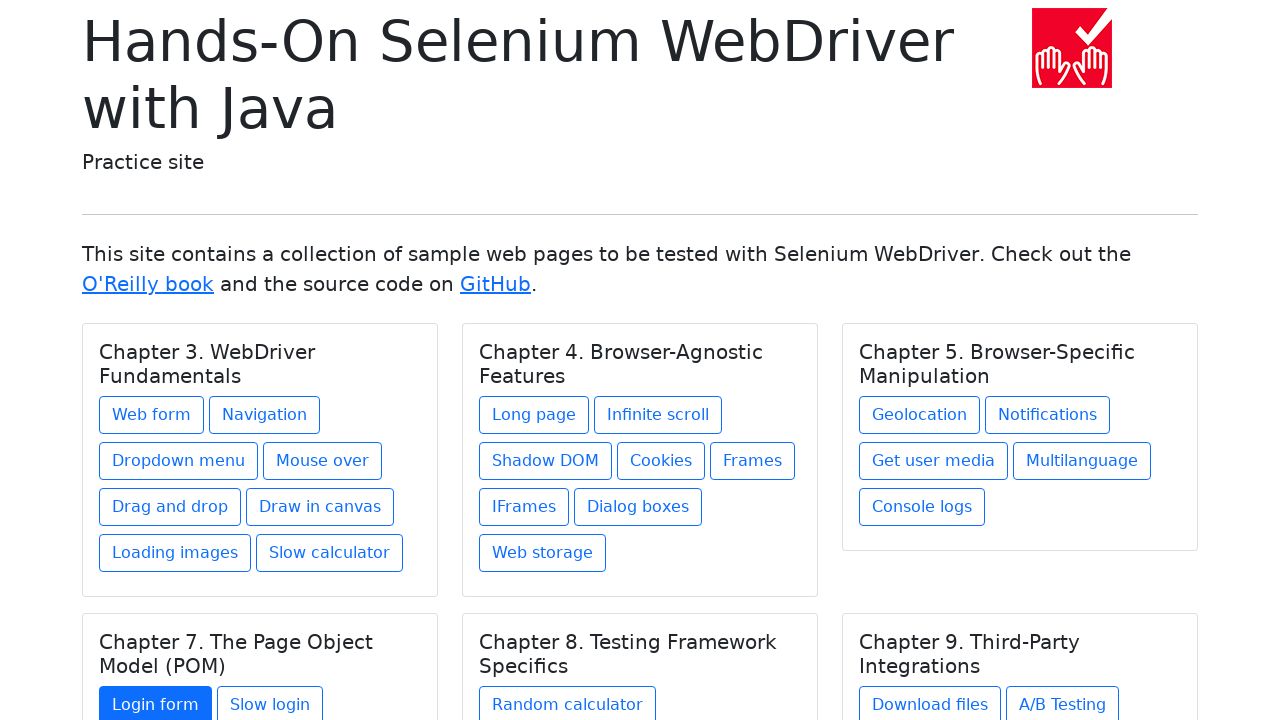